Tests a slow calculator web application by entering two numbers, selecting an arithmetic operation, clicking equals, and waiting for the result to compute.

Starting URL: https://bonigarcia.dev/selenium-webdriver-java/slow-calculator.html

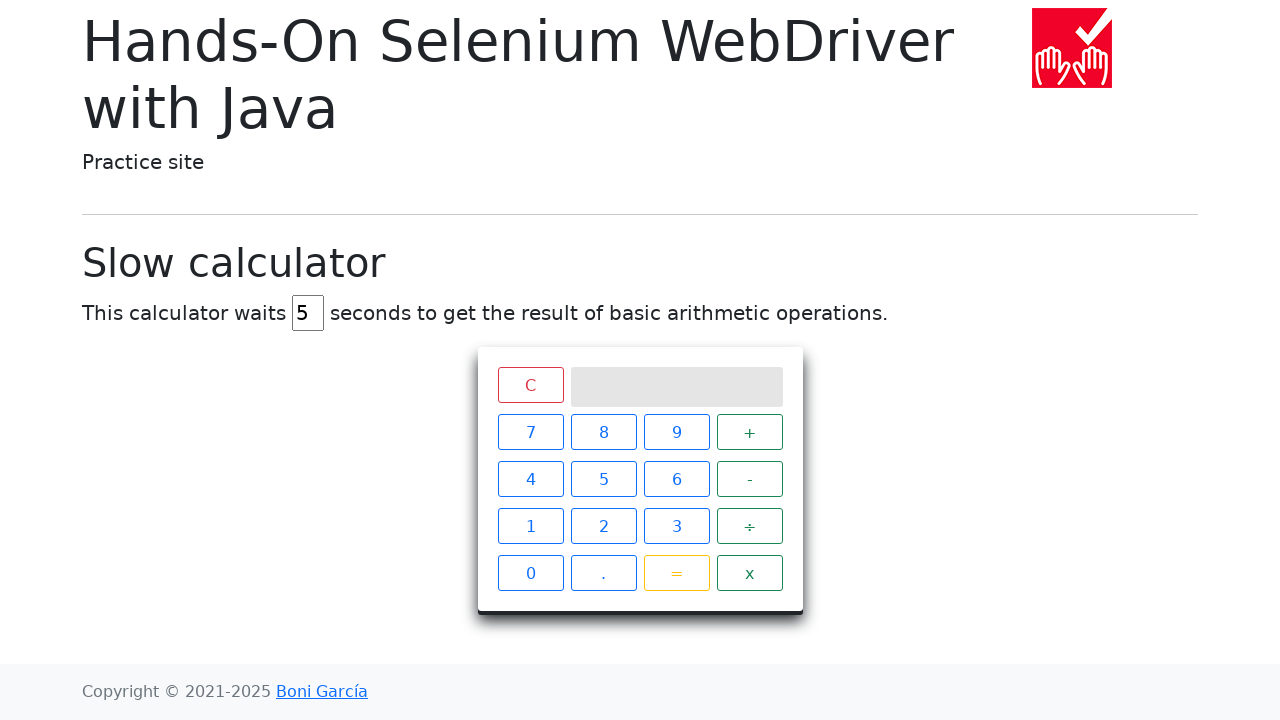

Navigated to slow calculator application
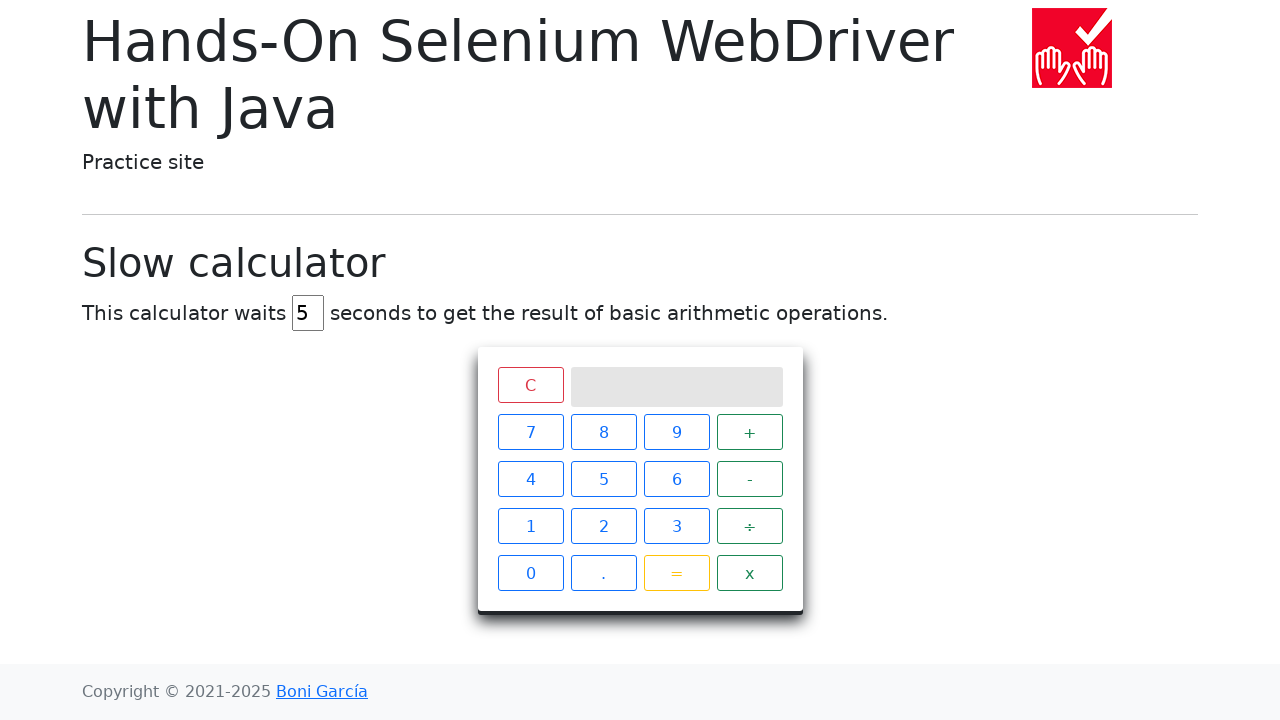

Clicked digit '4' (first digit of first number) at (530, 479) on xpath=//span[@class='btn btn-outline-primary' and text()='4']
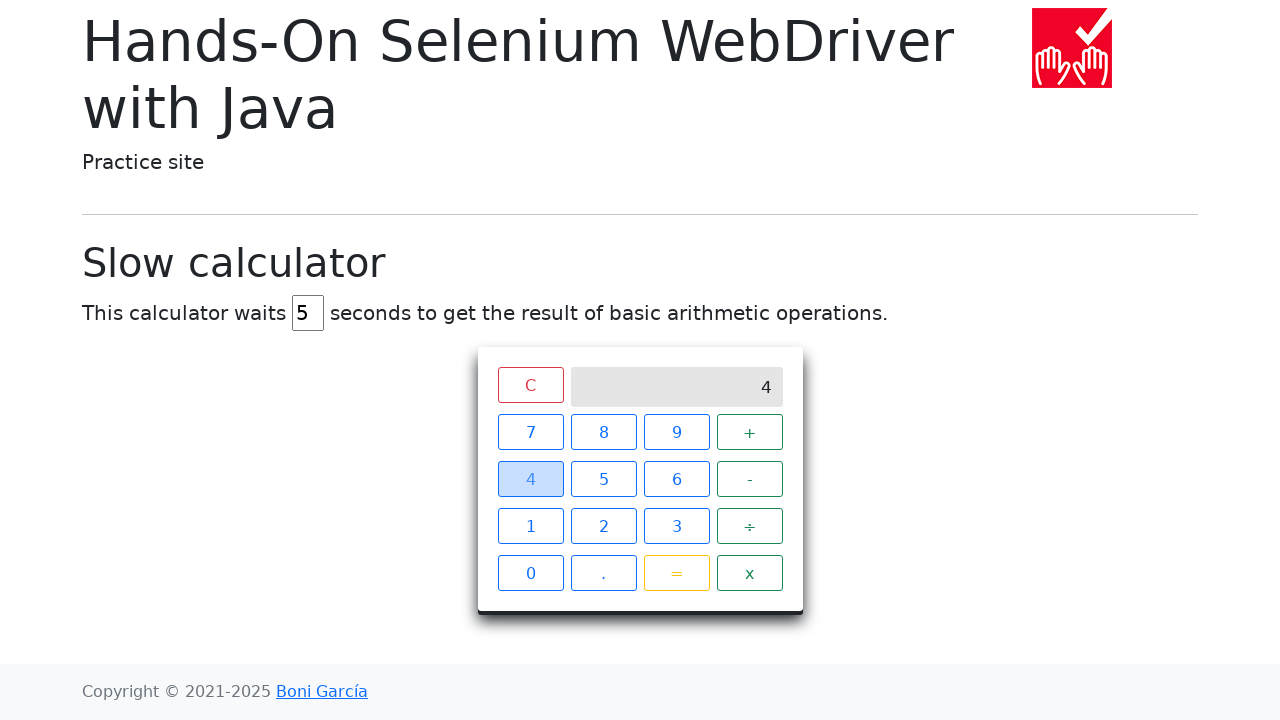

Clicked digit '7' to form first number '47' at (530, 432) on xpath=//span[@class='btn btn-outline-primary' and text()='7']
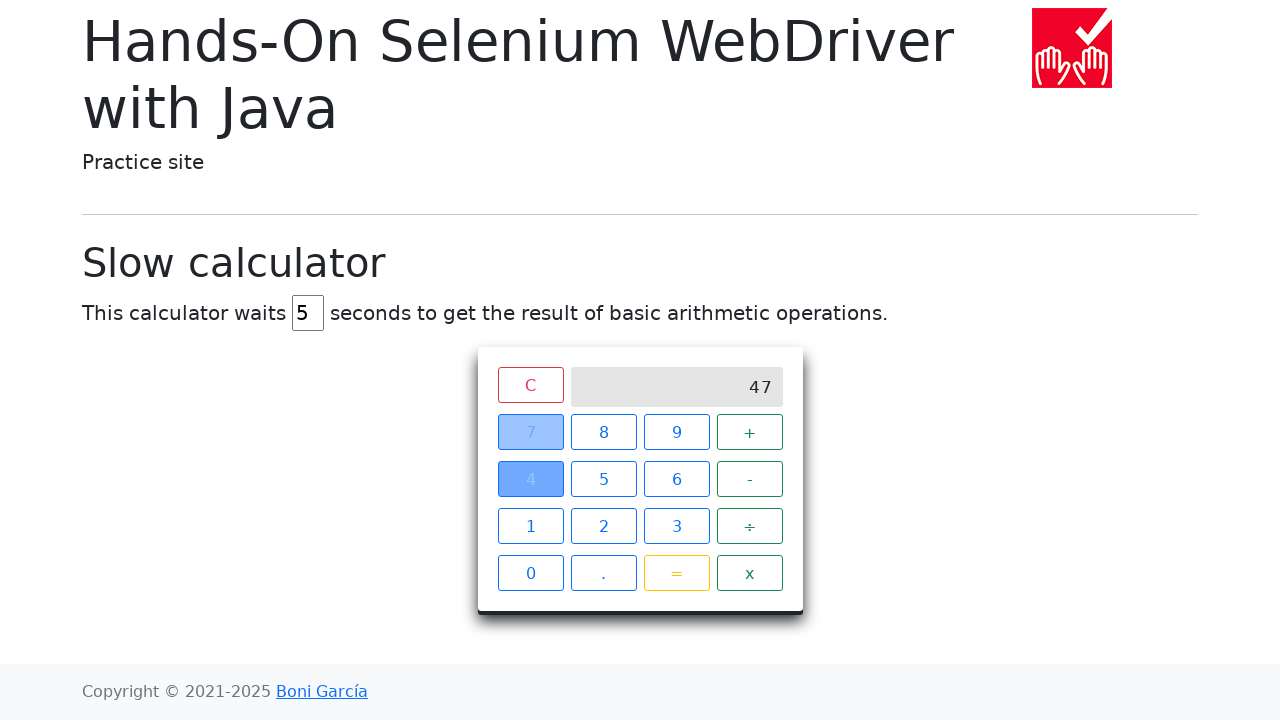

Clicked operator '+' at (750, 432) on xpath=//span[@class='operator btn btn-outline-success' and text()='+']
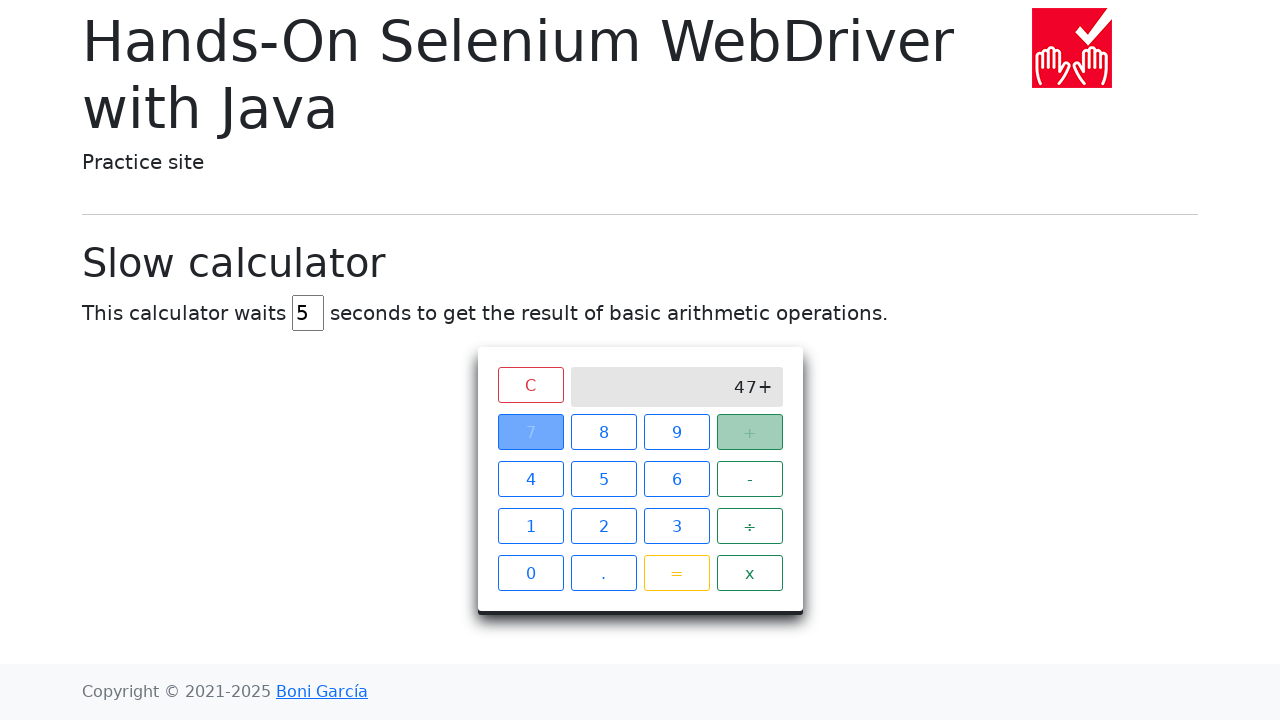

Clicked digit '2' (first digit of second number) at (604, 526) on xpath=//span[@class='btn btn-outline-primary' and text()='2']
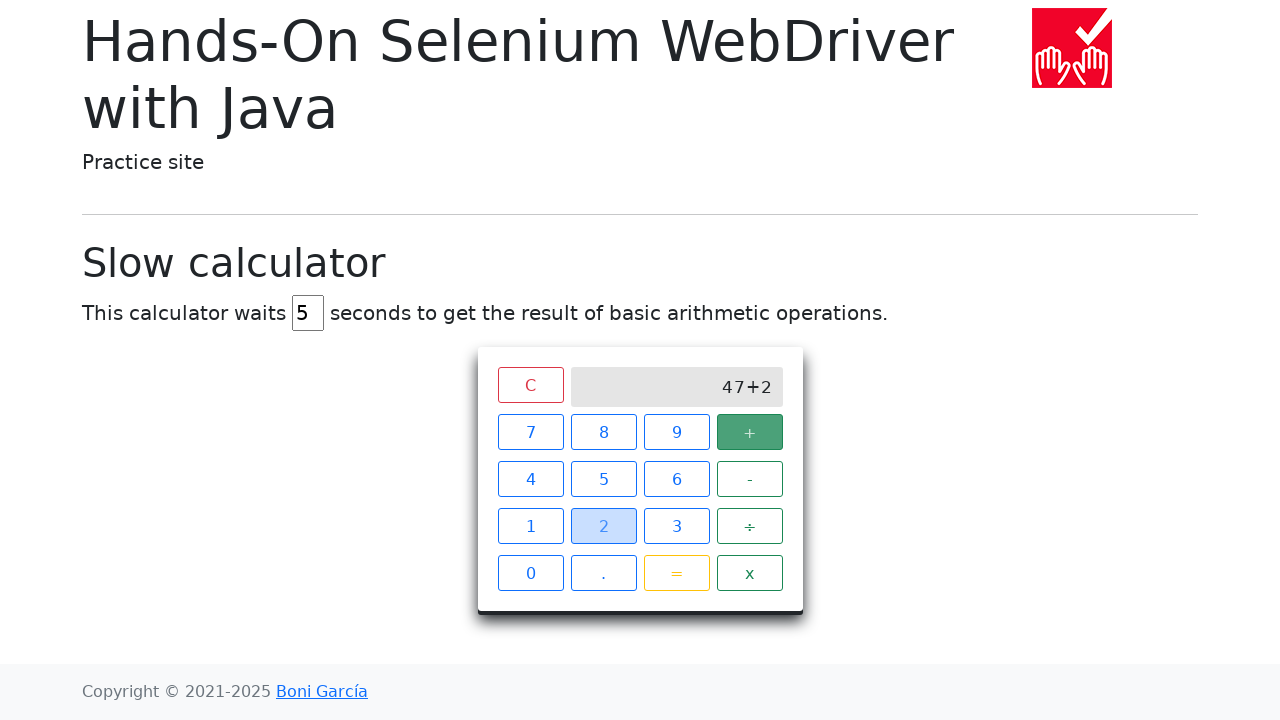

Clicked digit '3' to form second number '23' at (676, 526) on xpath=//span[@class='btn btn-outline-primary' and text()='3']
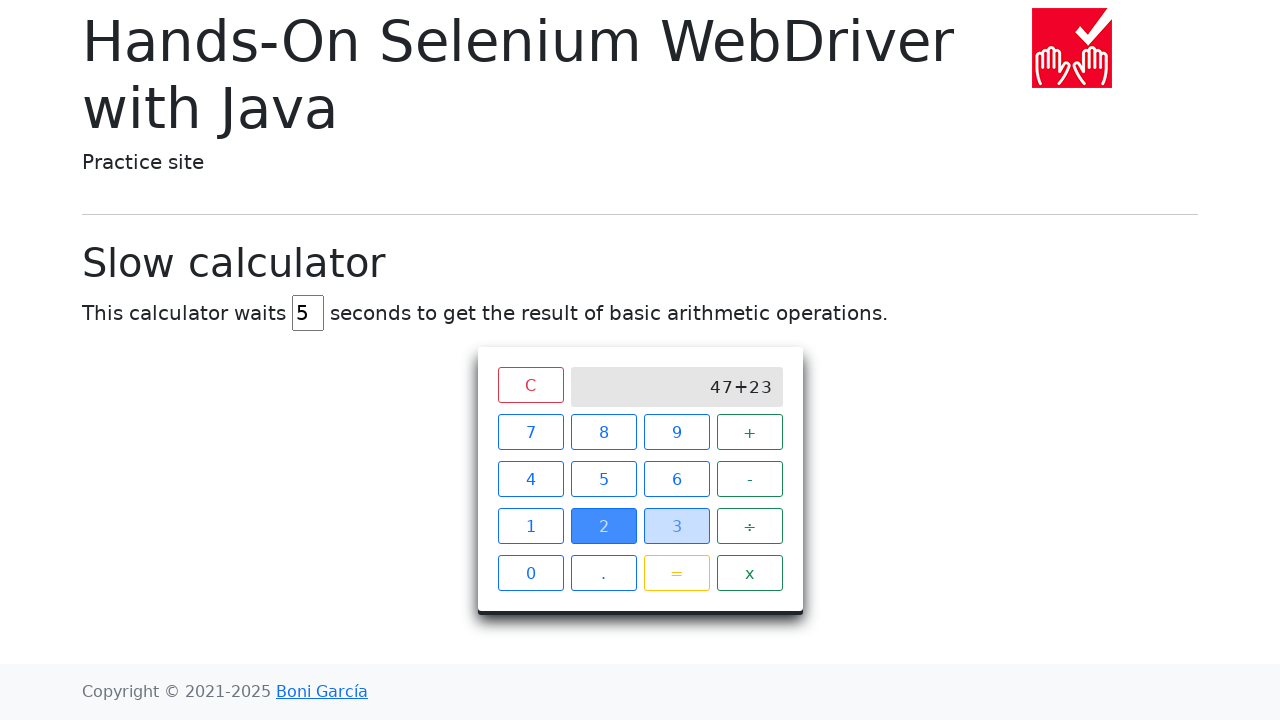

Clicked equals button to compute result (47 + 23) at (676, 573) on xpath=//span[@class='btn btn-outline-warning' and text()='=']
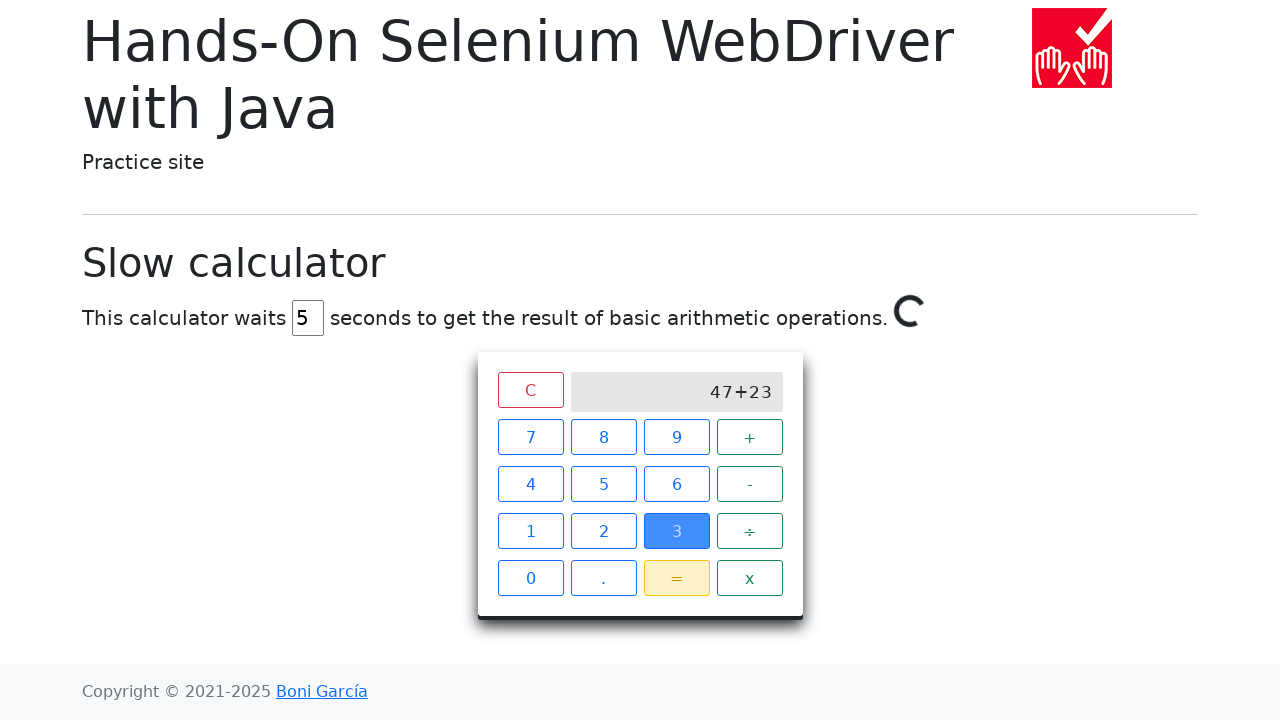

Spinner disappeared - calculation completed
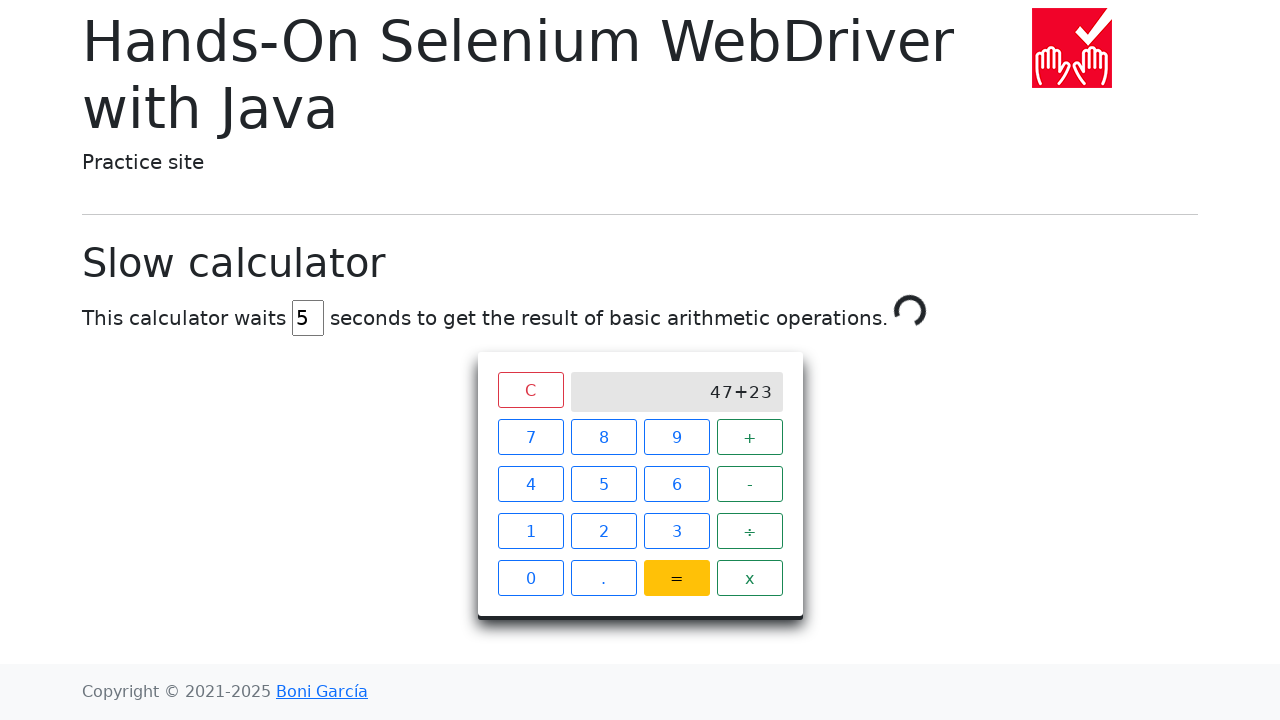

Result displayed on calculator screen
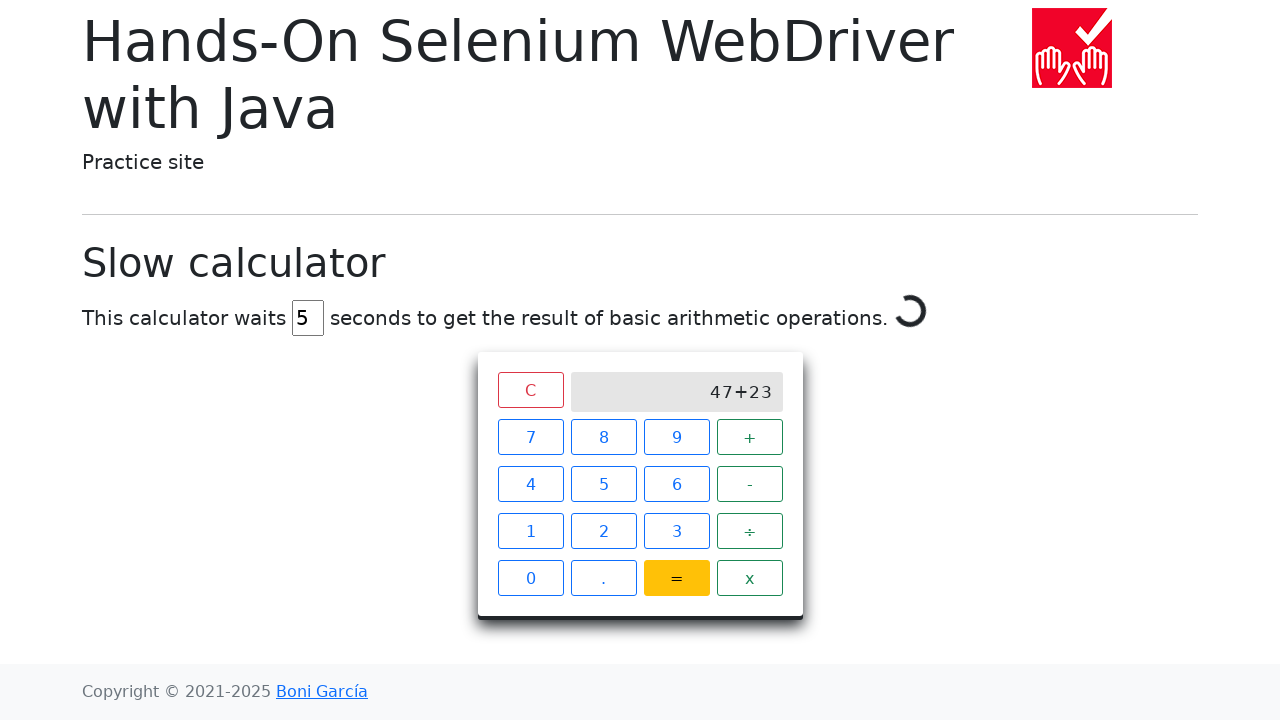

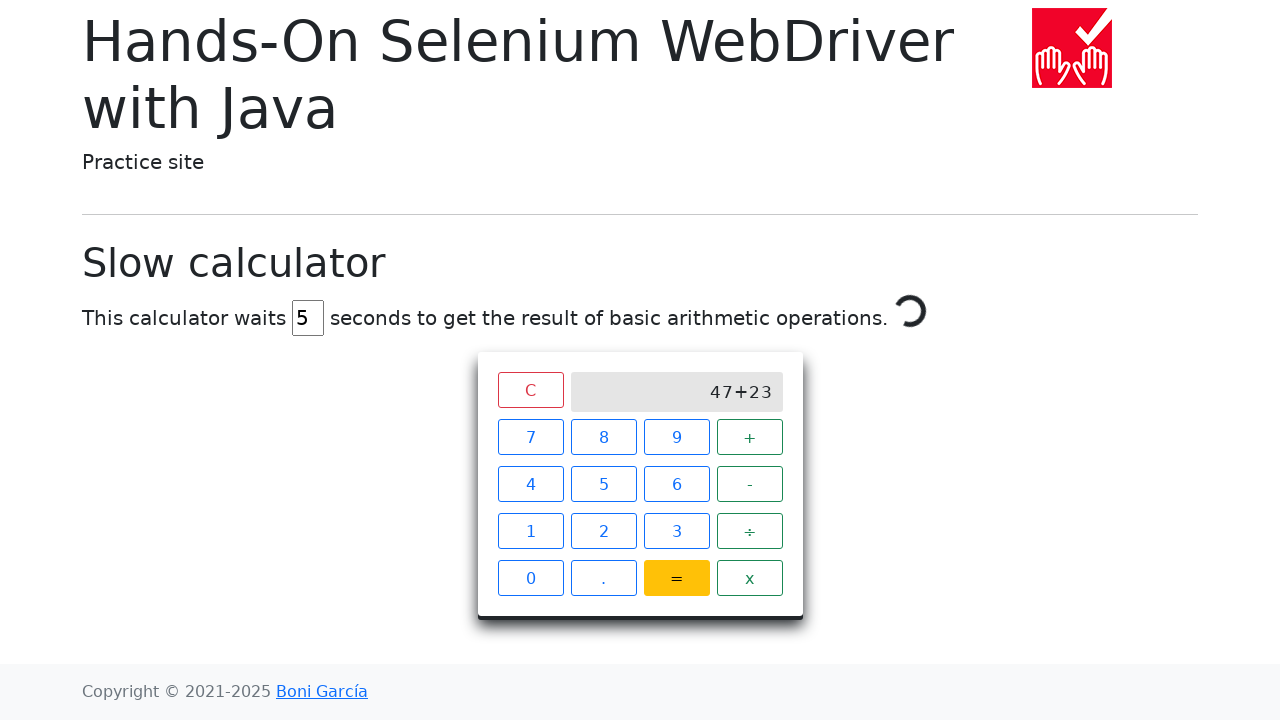